Tests a data entry form by filling in personal information fields (name, address, contact details, job info) and submitting the form, with the zip code field intentionally left empty to test validation.

Starting URL: https://bonigarcia.dev/selenium-webdriver-java/data-types.html

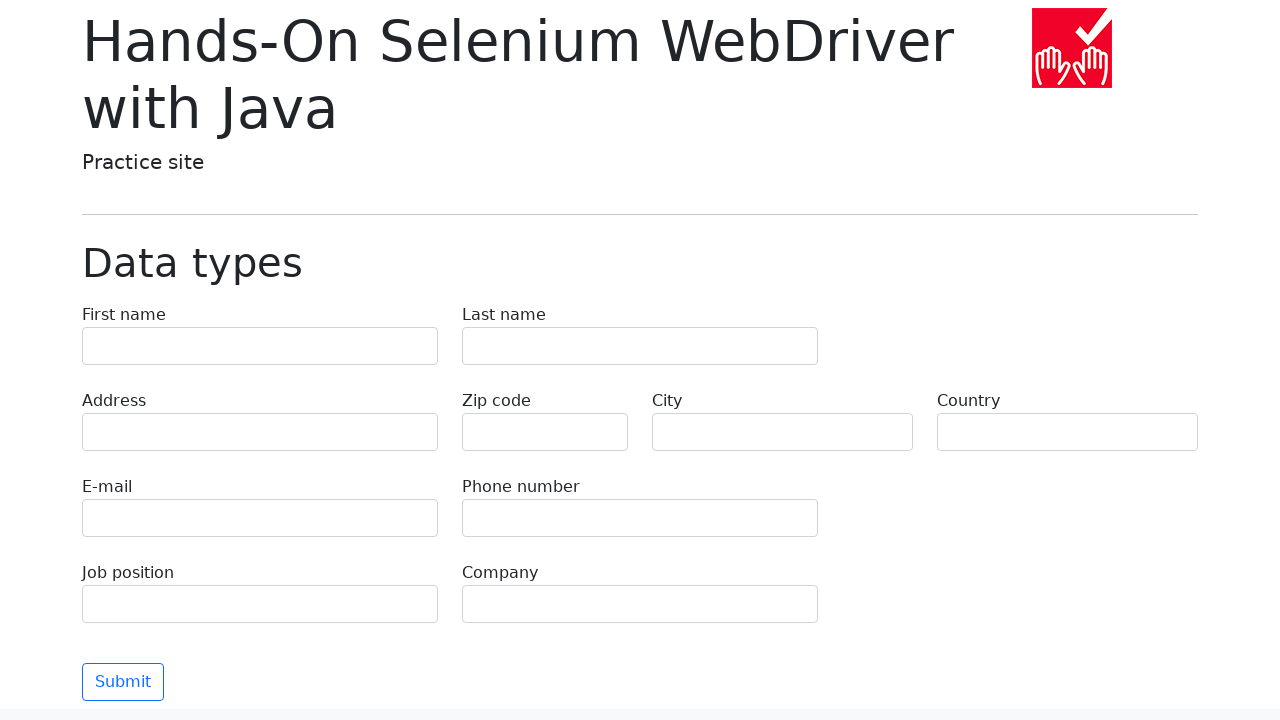

Filled first name field with 'Иван' on input[name='first-name']
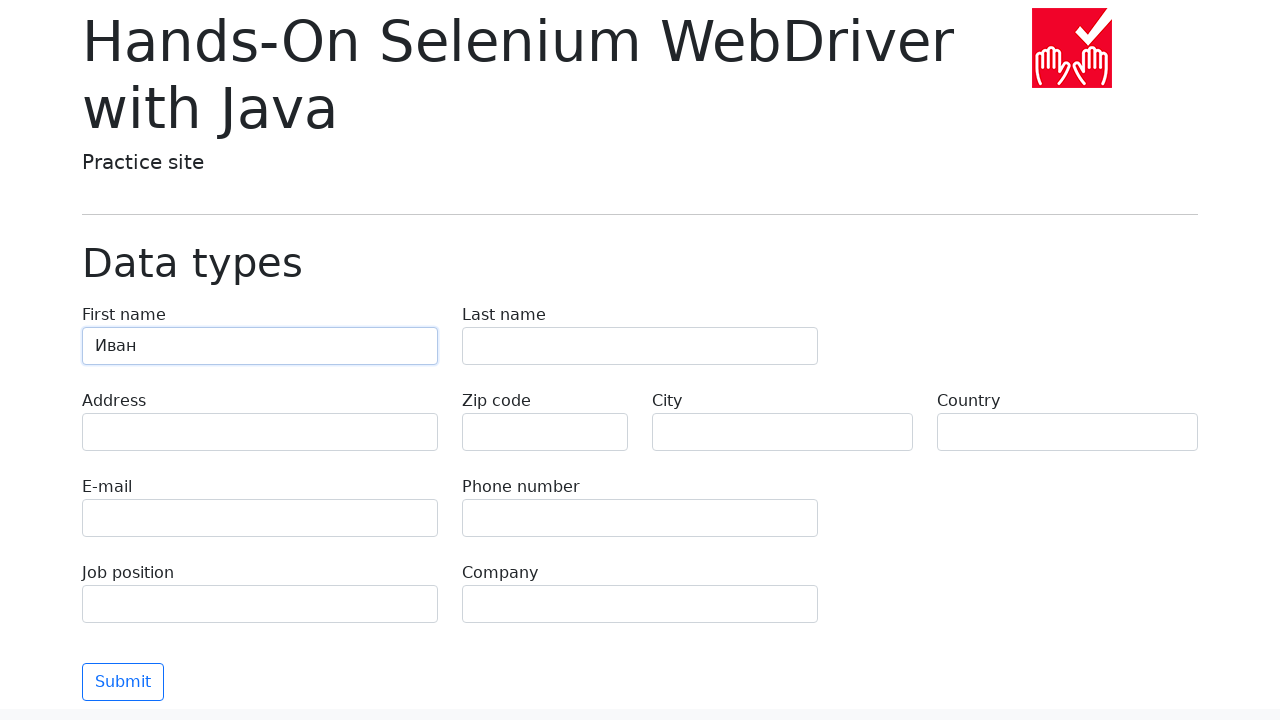

Filled last name field with 'Петров' on input[name='last-name']
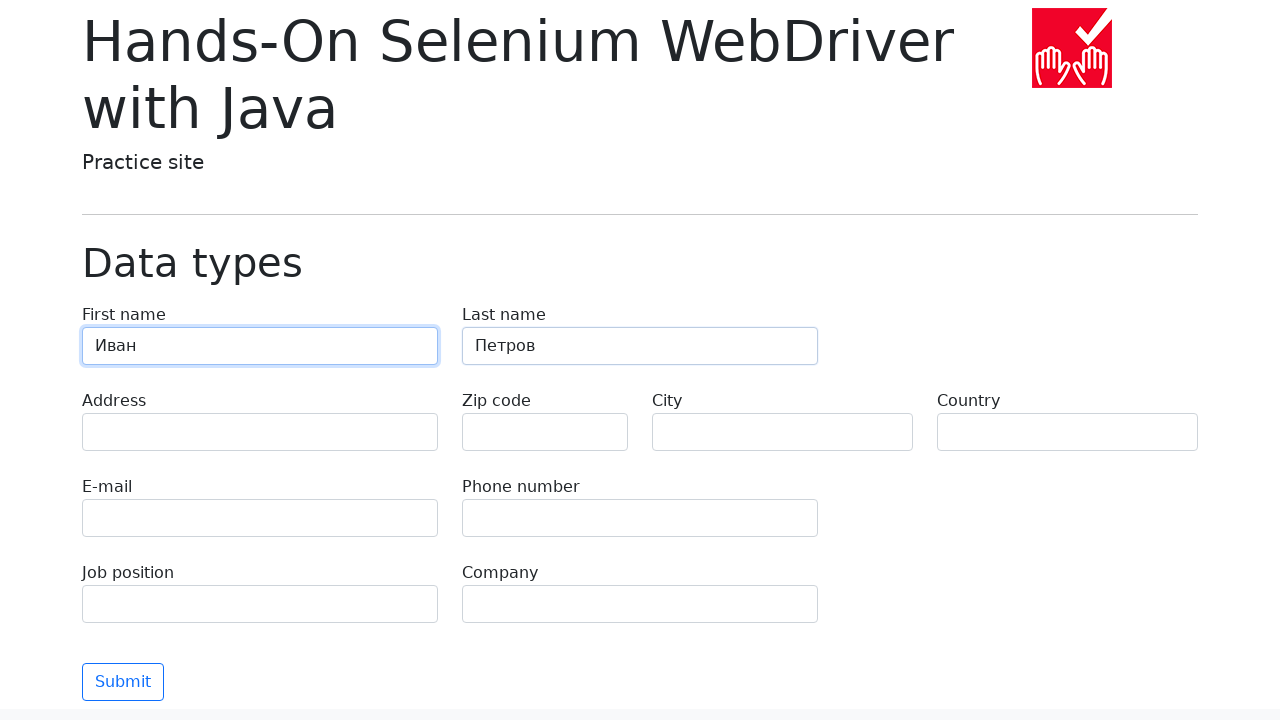

Filled address field with 'Ленина, 55-3' on input[name='address']
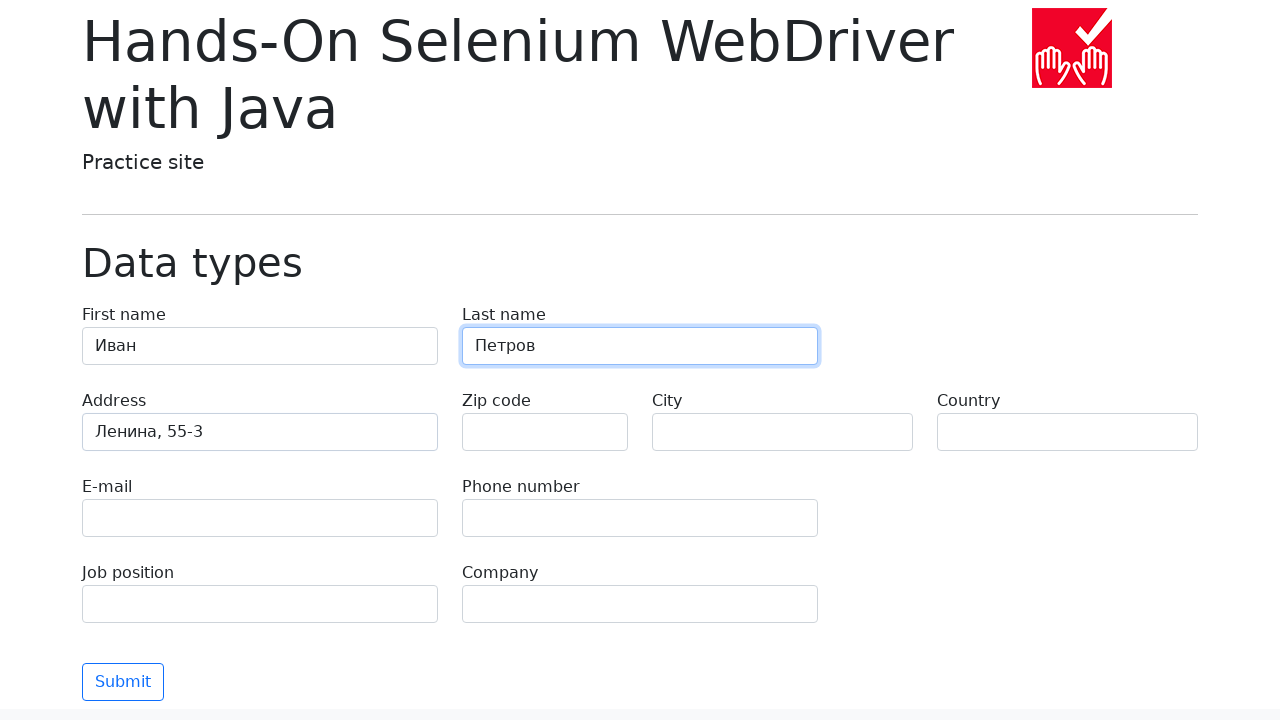

Left zip code field empty to test validation on input[name='zip-code']
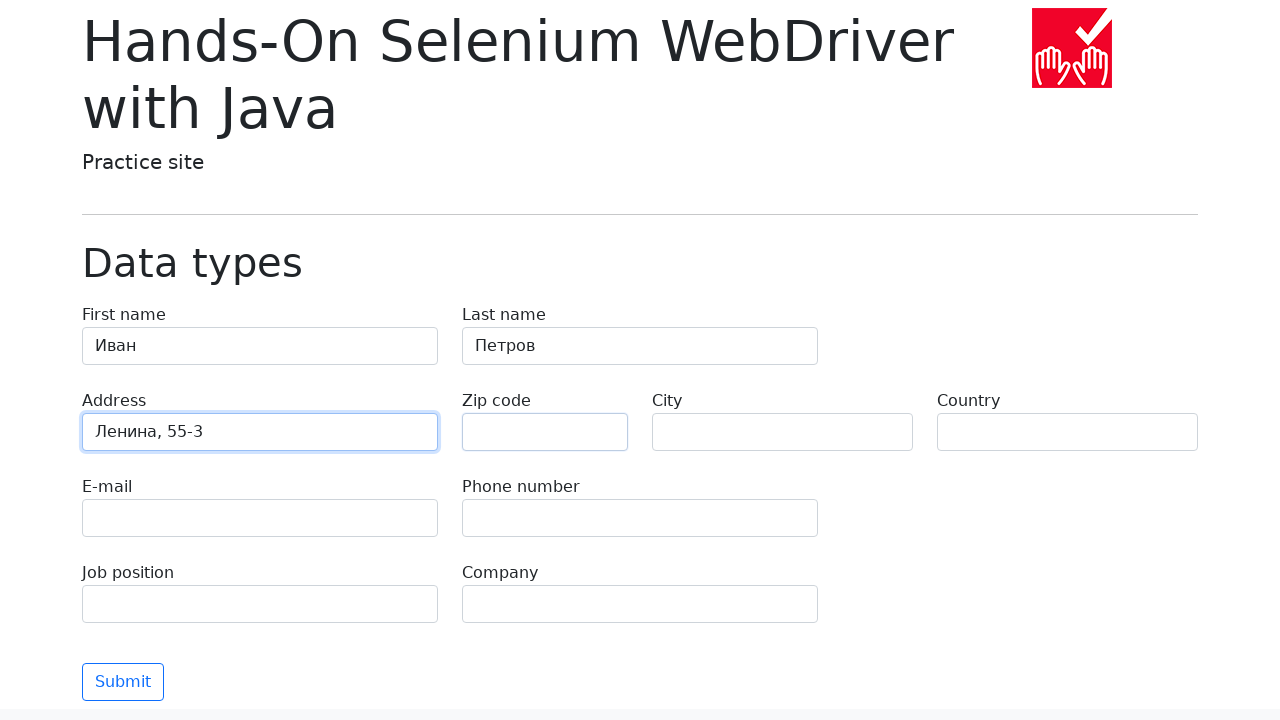

Filled city field with 'Москва' on input[name='city']
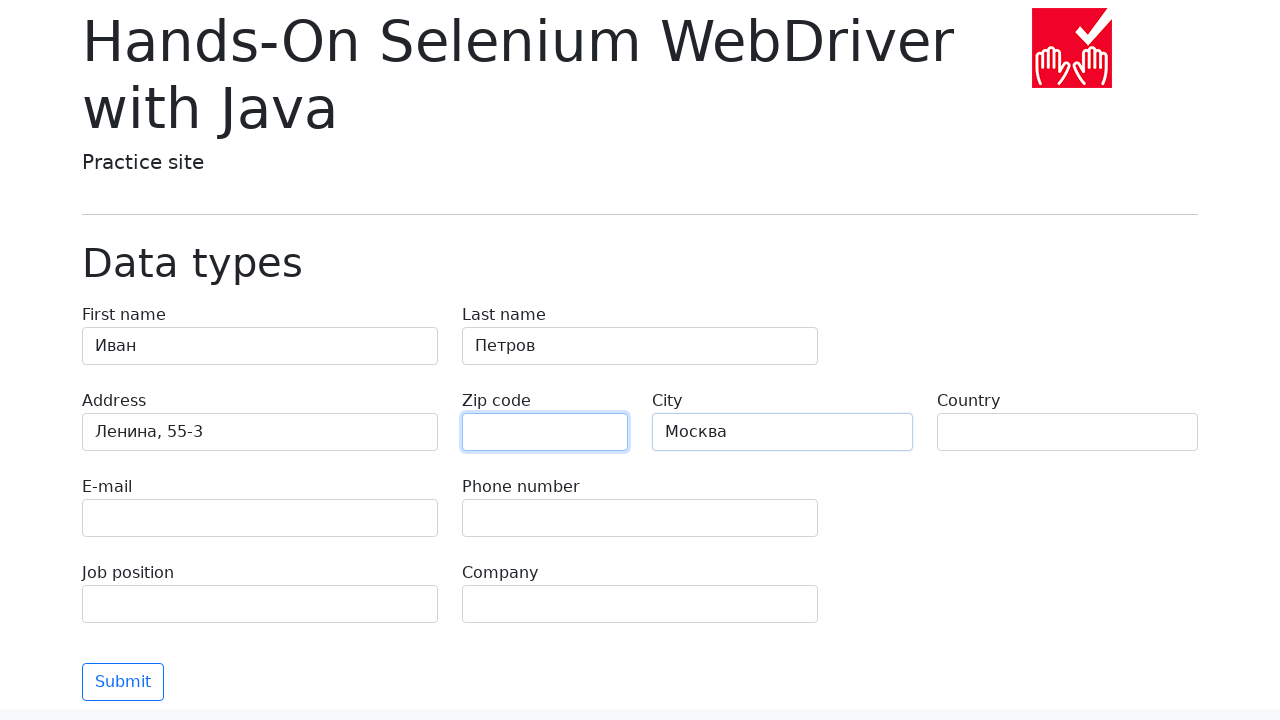

Filled country field with 'Россия' on input[name='country']
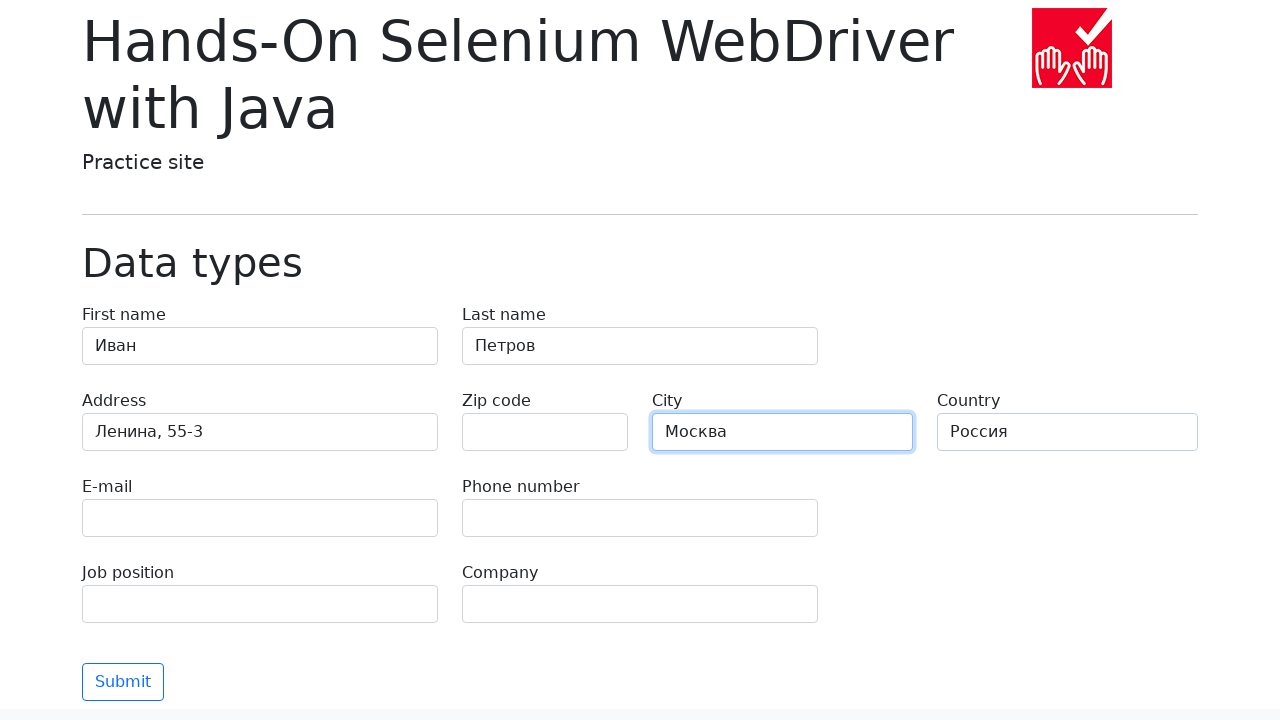

Filled email field with 'test@skypro.com' on input[name='e-mail']
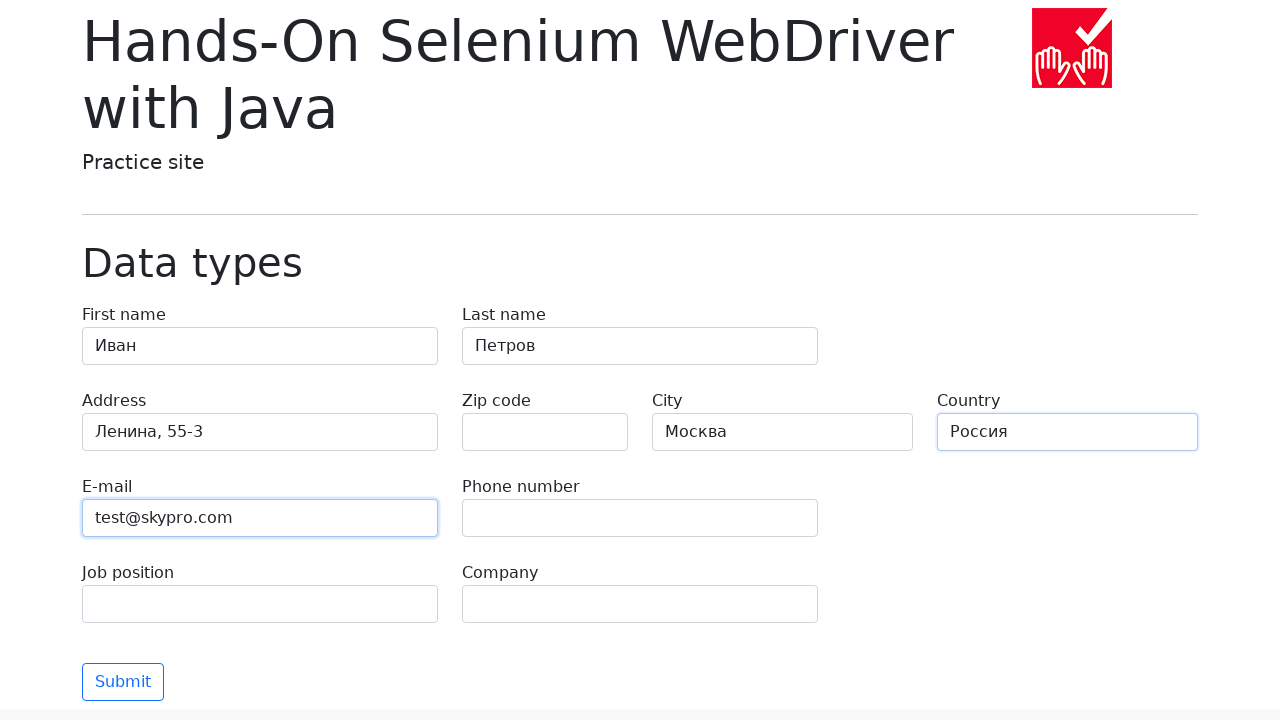

Filled phone field with '+7985899998787' on input[name='phone']
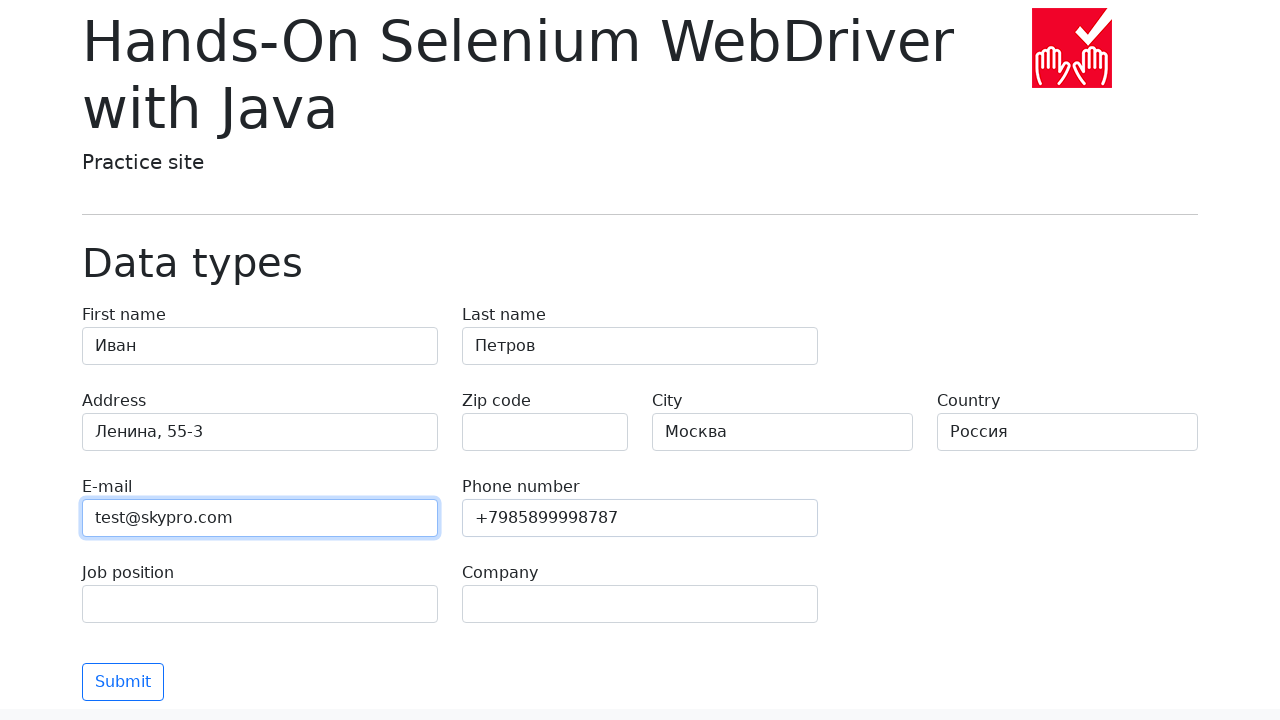

Filled job position field with 'QA' on input[name='job-position']
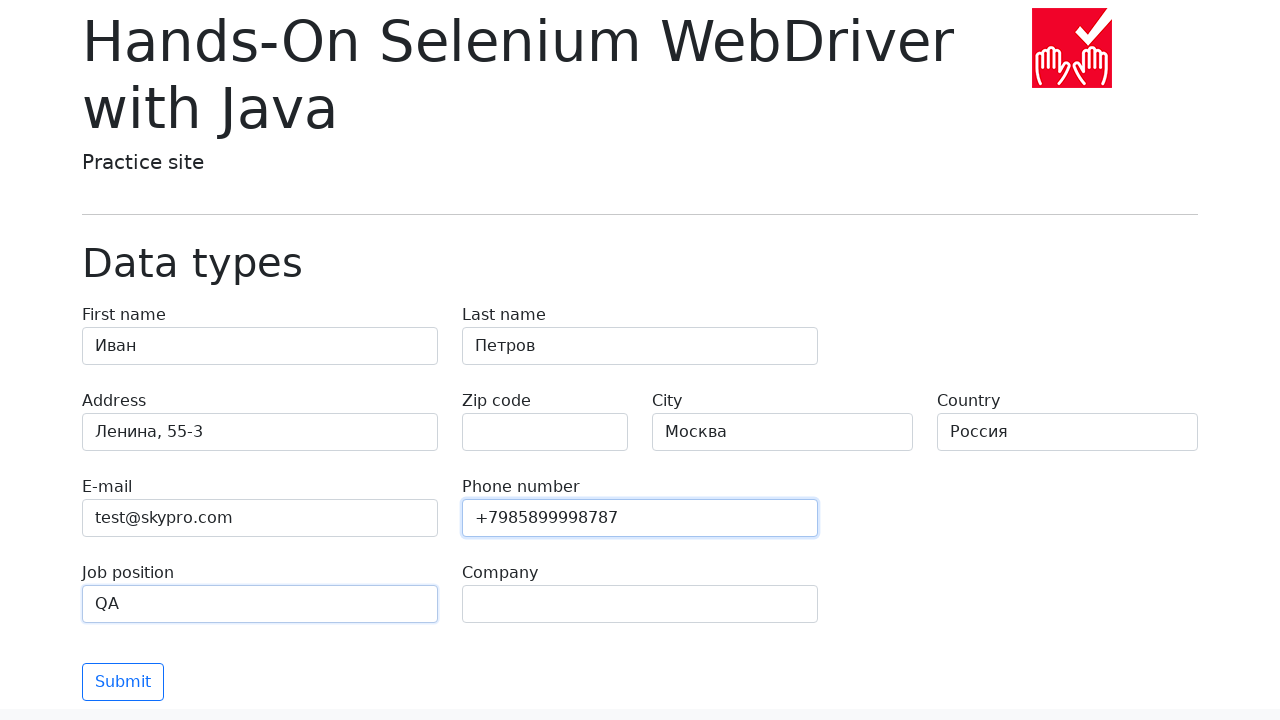

Filled company field with 'SkyPro' on input[name='company']
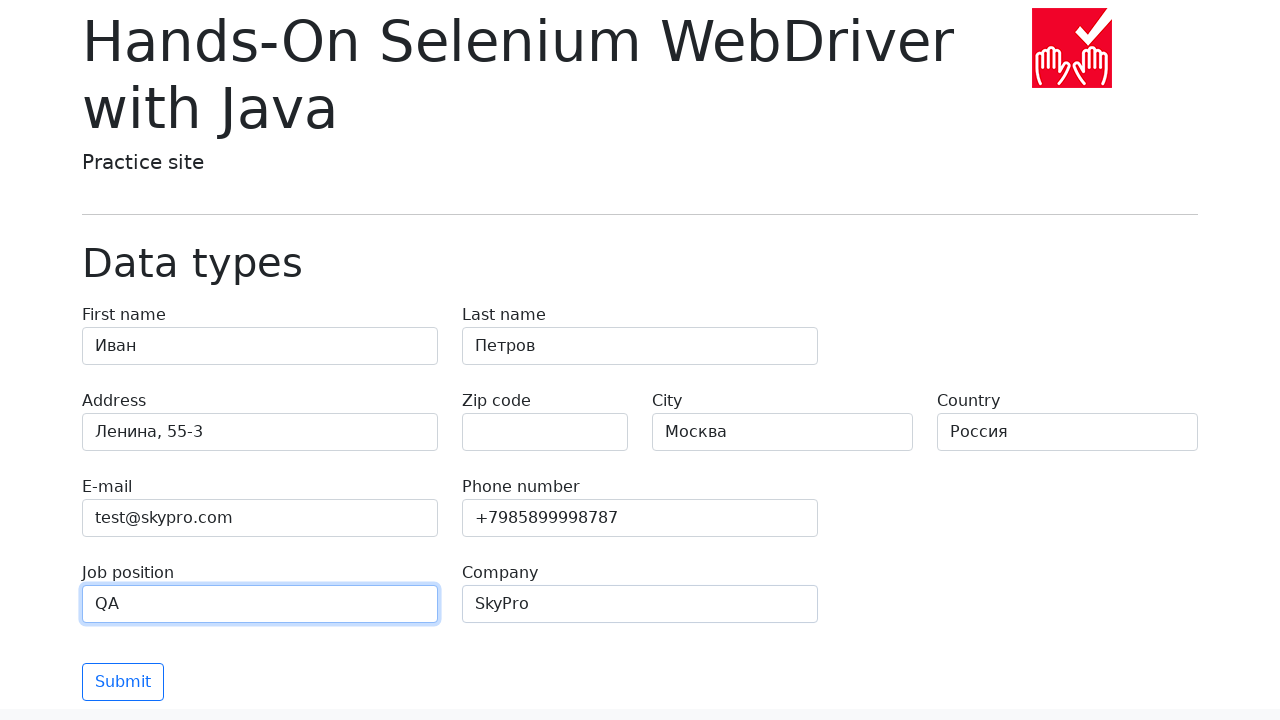

Scrolled submit button into view
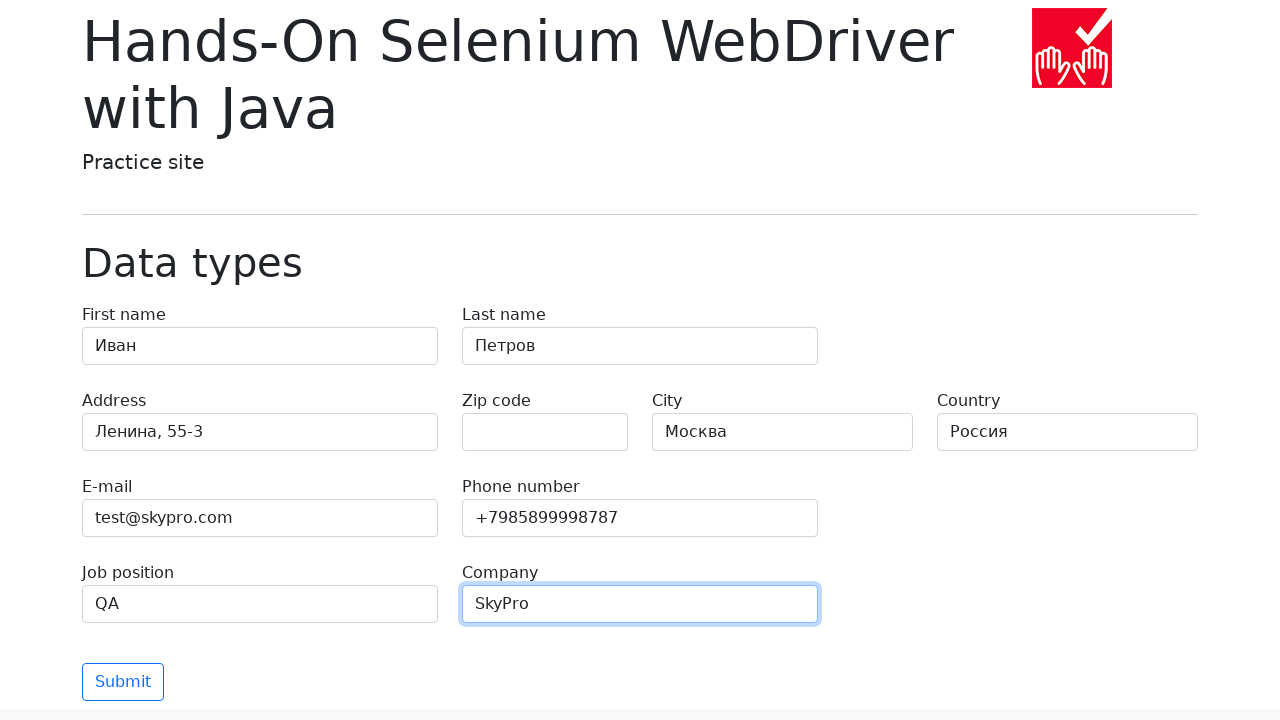

Clicked submit button to submit form with empty zip code at (123, 682) on body > main > div > form > div:nth-child(5) > div > button
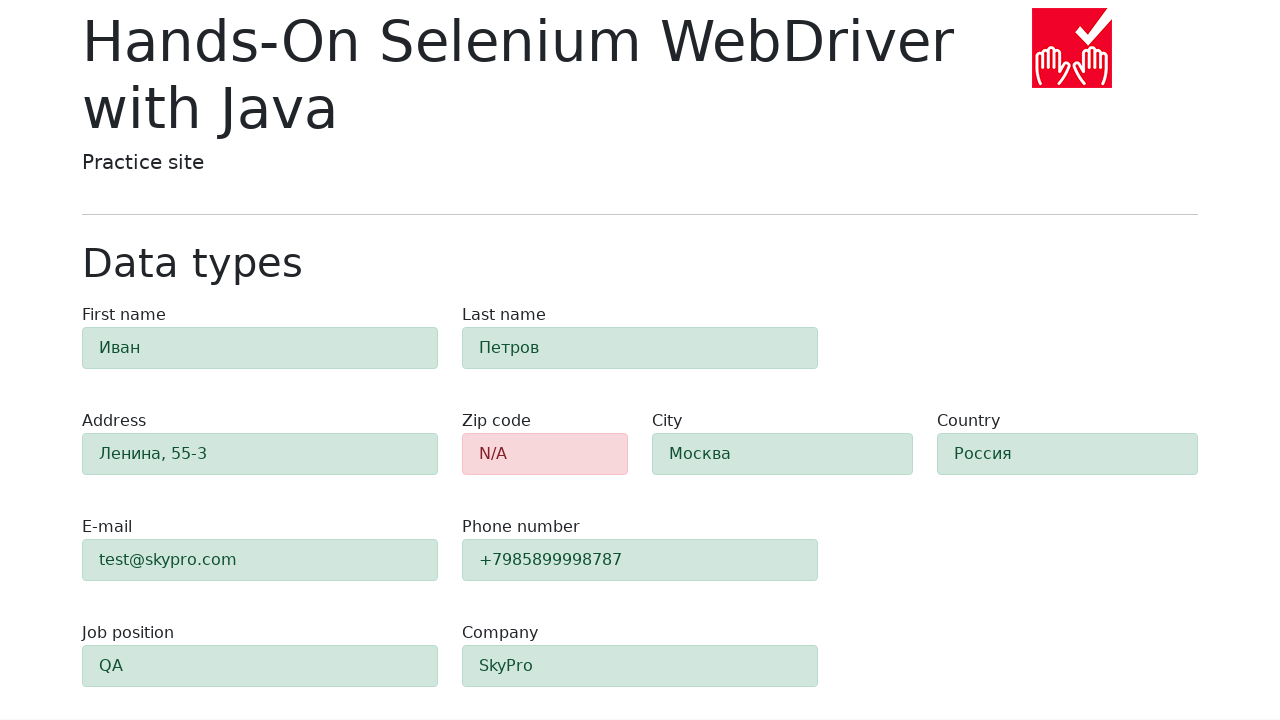

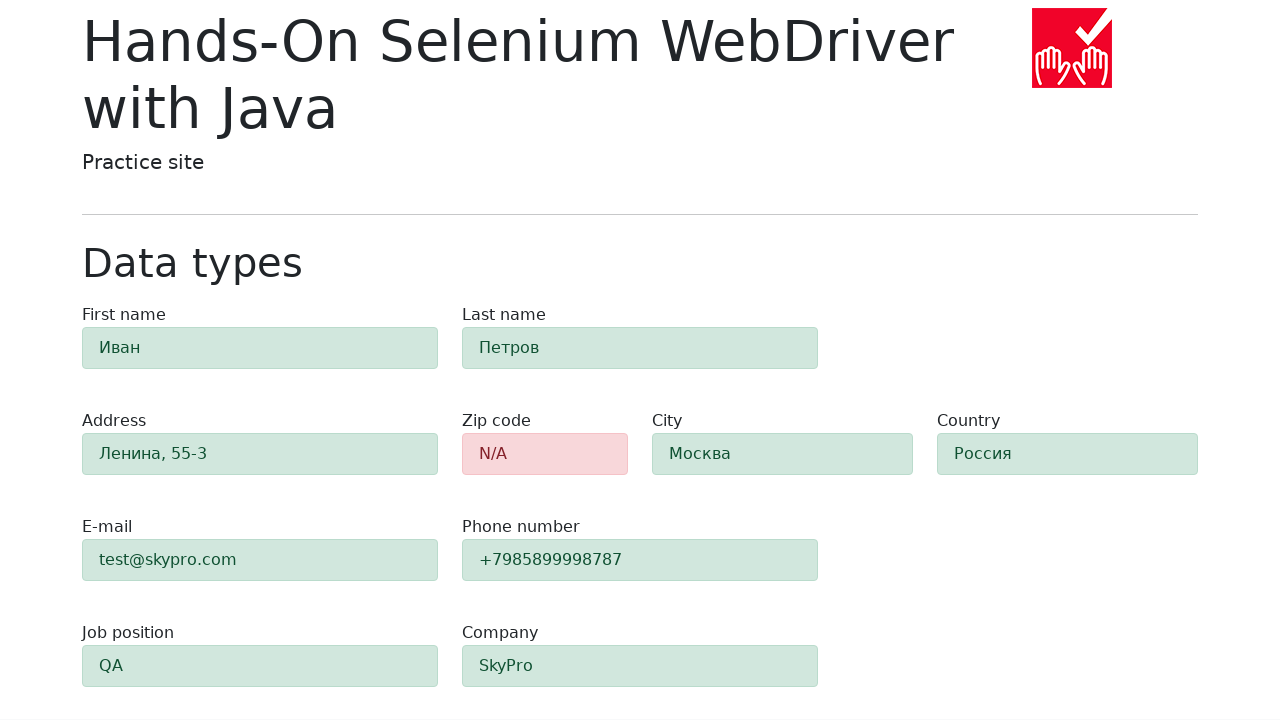